Tests an e-commerce shopping flow on an Angular demo app by browsing products, selecting a Selenium product, adding it to cart, navigating to the cart, and updating the quantity.

Starting URL: https://www.rahulshettyacademy.com/angularAppdemo/

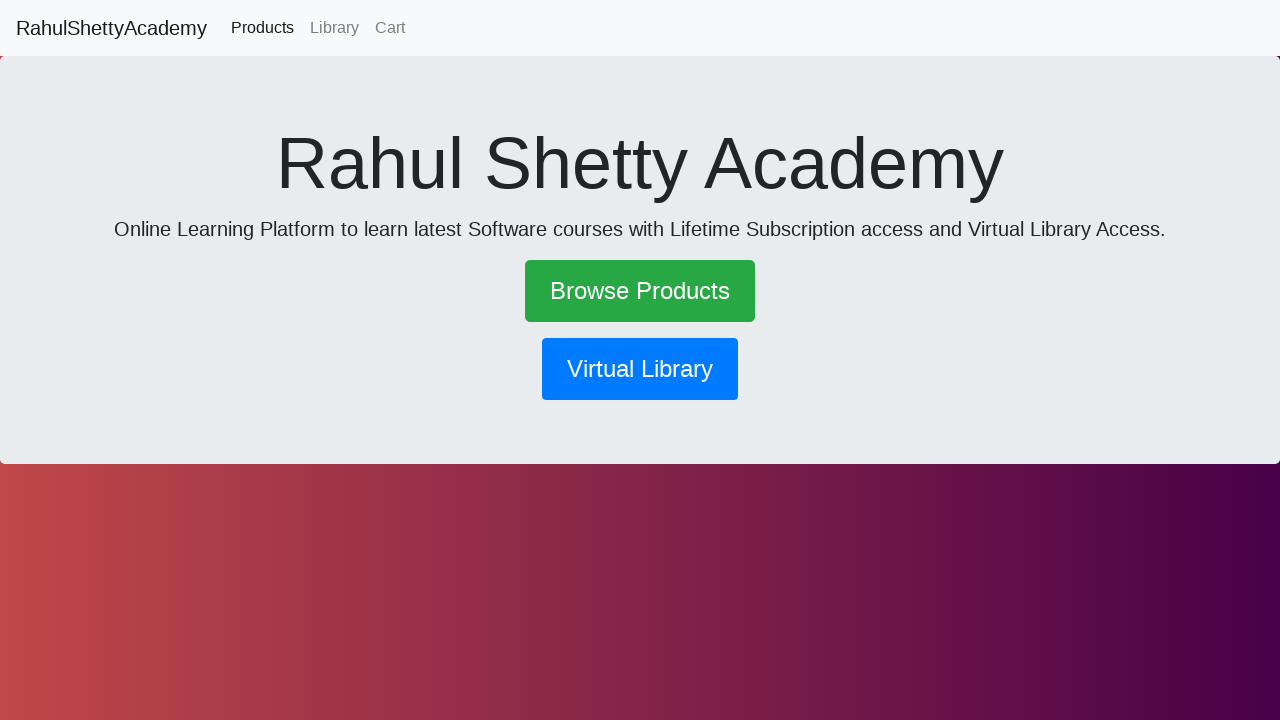

Clicked Browse Products link at (640, 291) on text=Browse Products
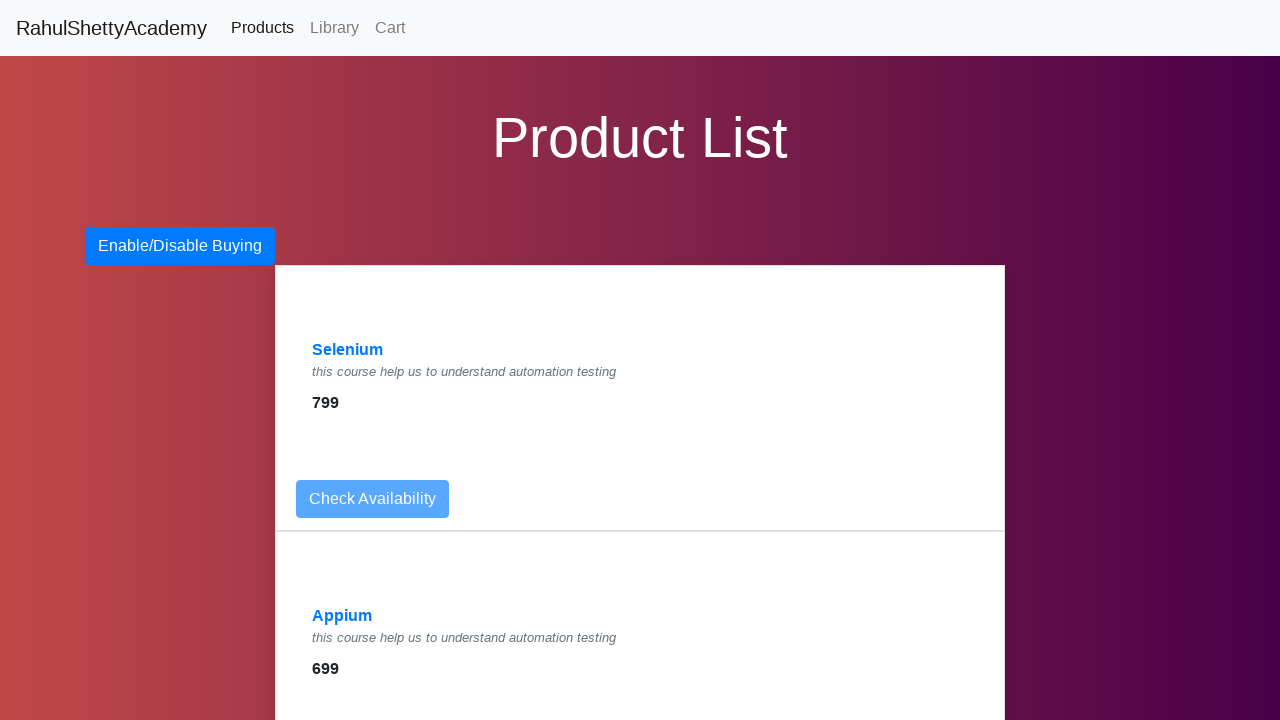

Clicked on Selenium product link at (348, 350) on a:has-text('Selenium')
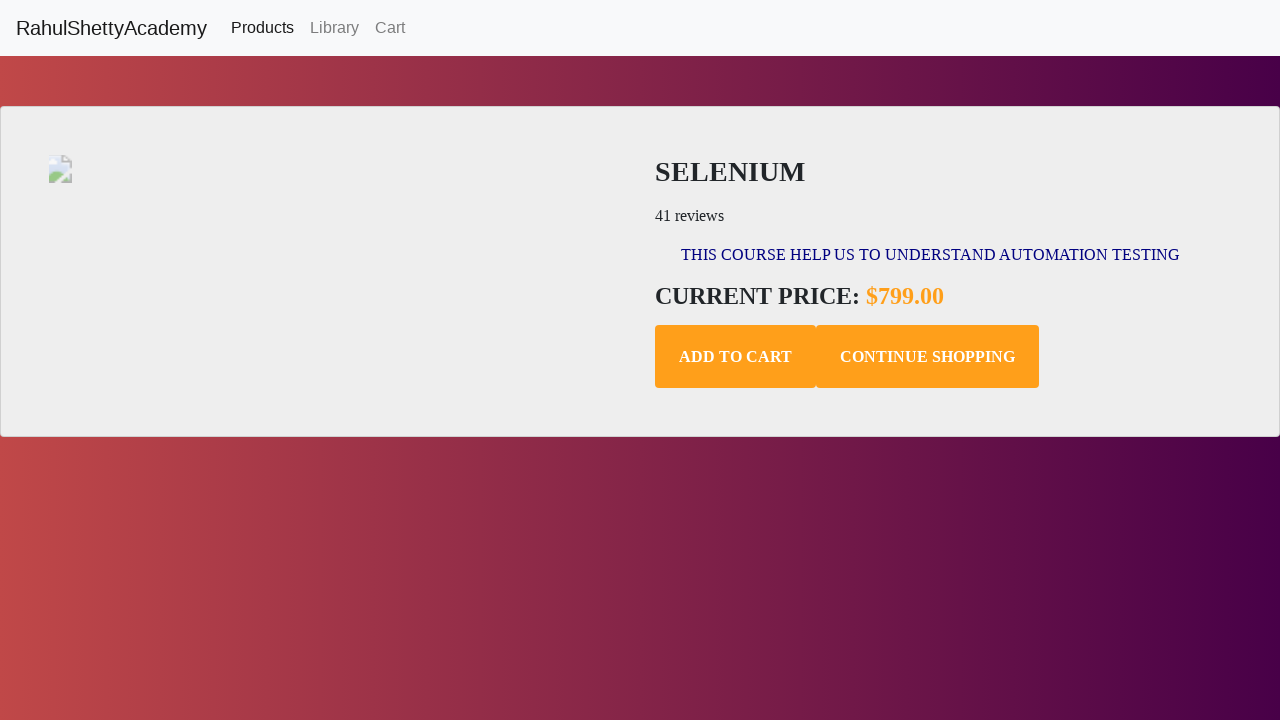

Clicked Add to Cart button at (736, 357) on .add-to-cart
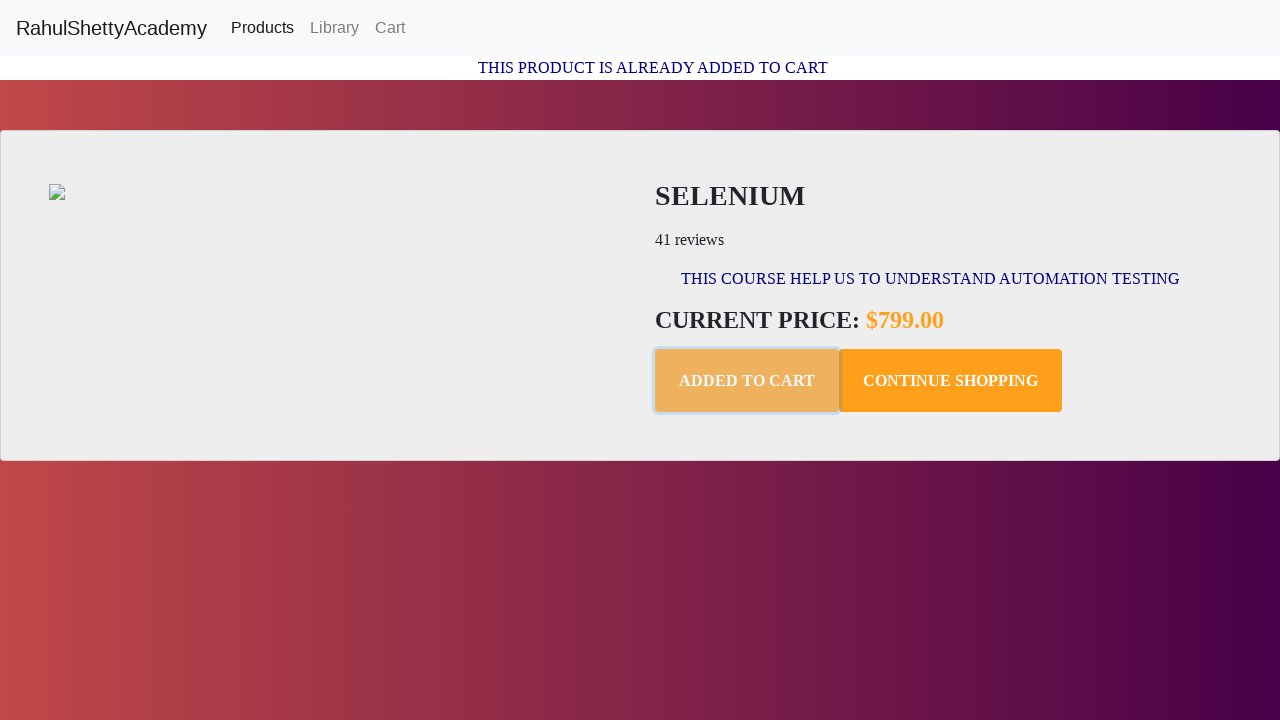

Clicked Cart link to navigate to cart at (390, 28) on text=Cart
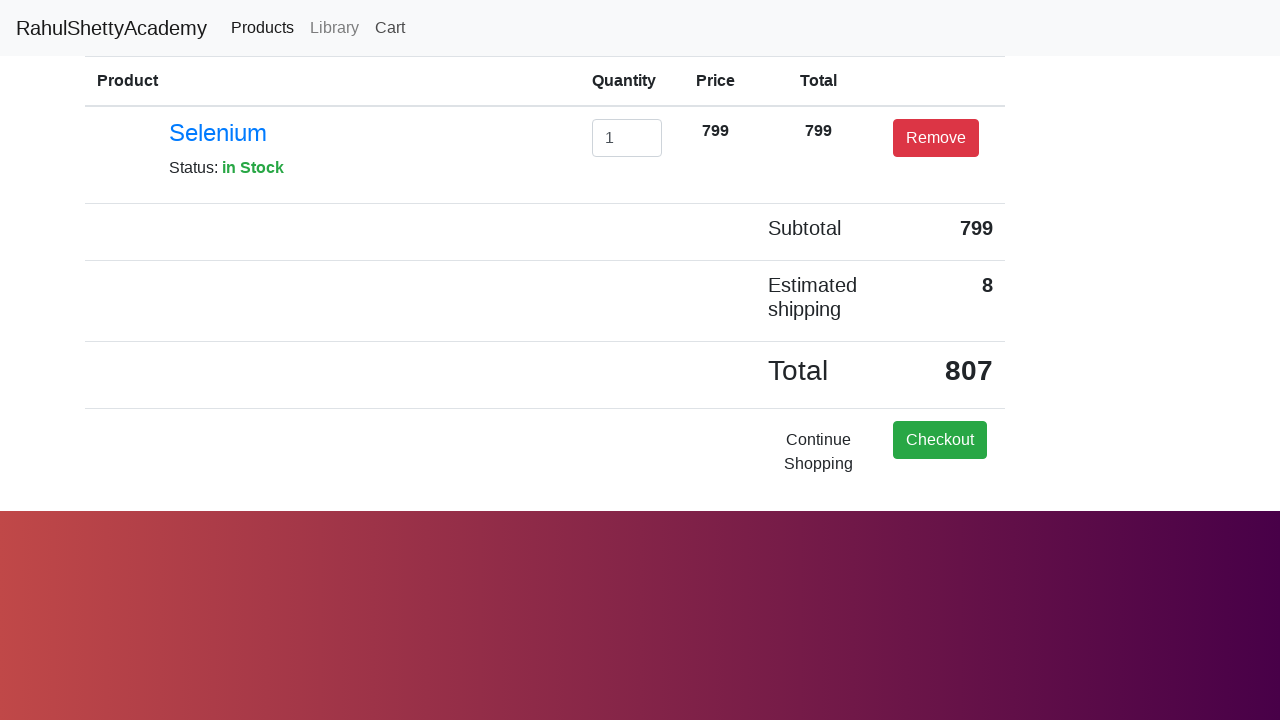

Cleared quantity input field on #exampleInputEmail1
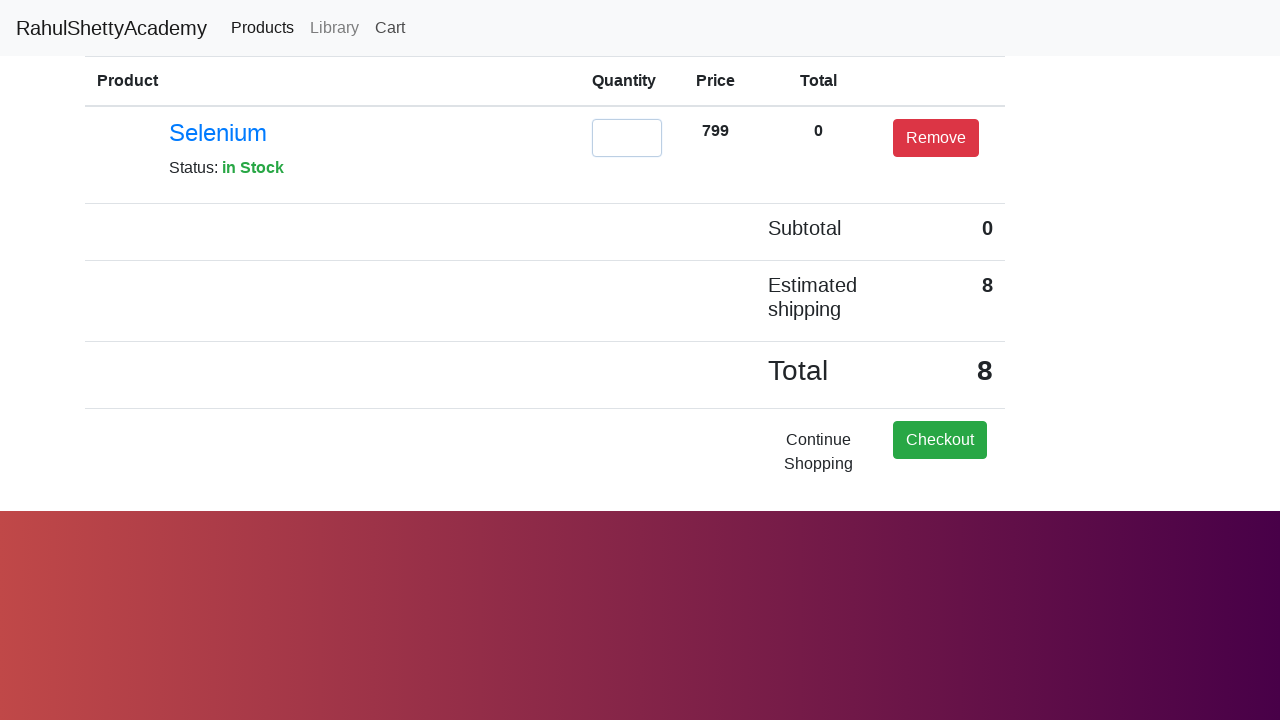

Updated product quantity to 2 on #exampleInputEmail1
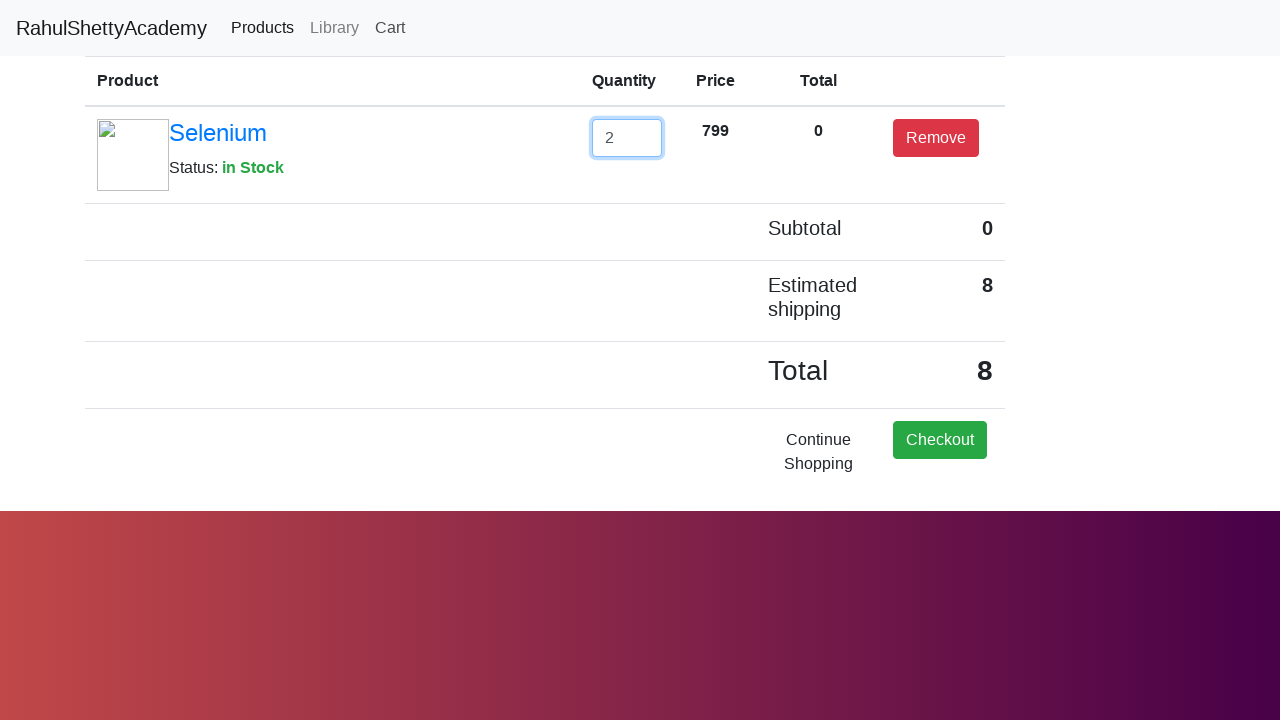

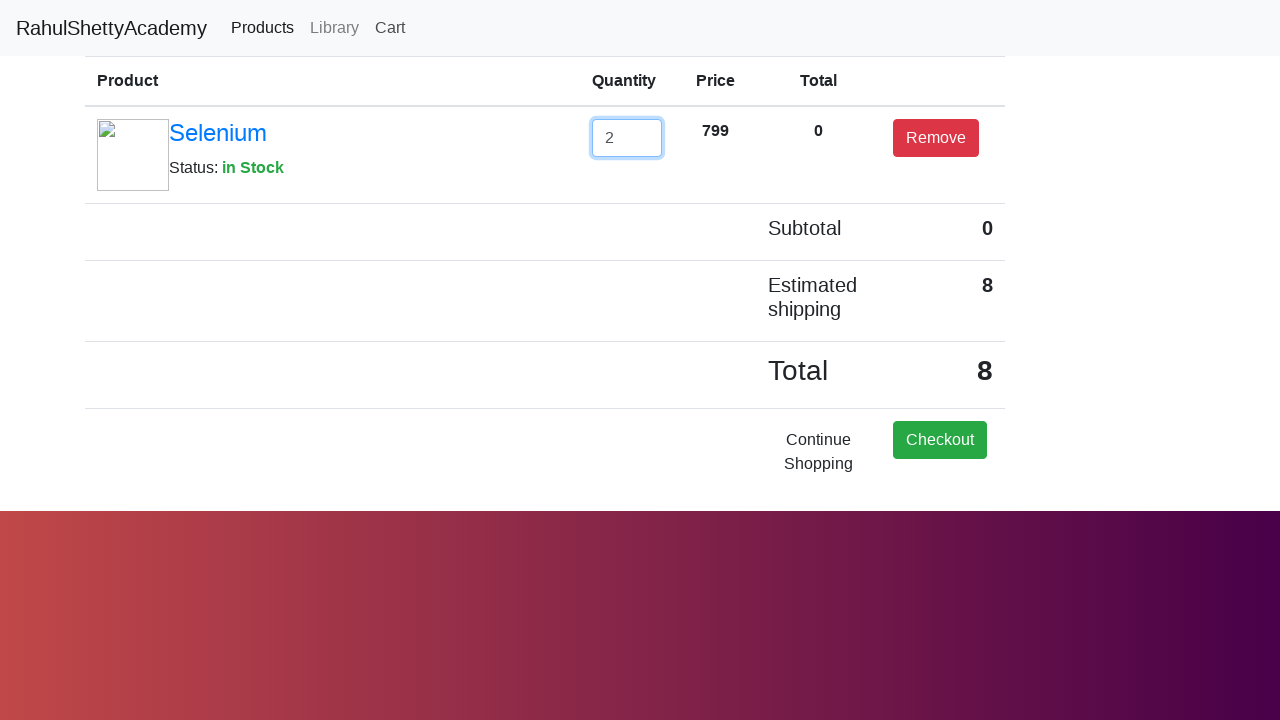